Tests basic browser setup by navigating to example.com and taking a screenshot to verify Playwright functionality

Starting URL: https://example.com

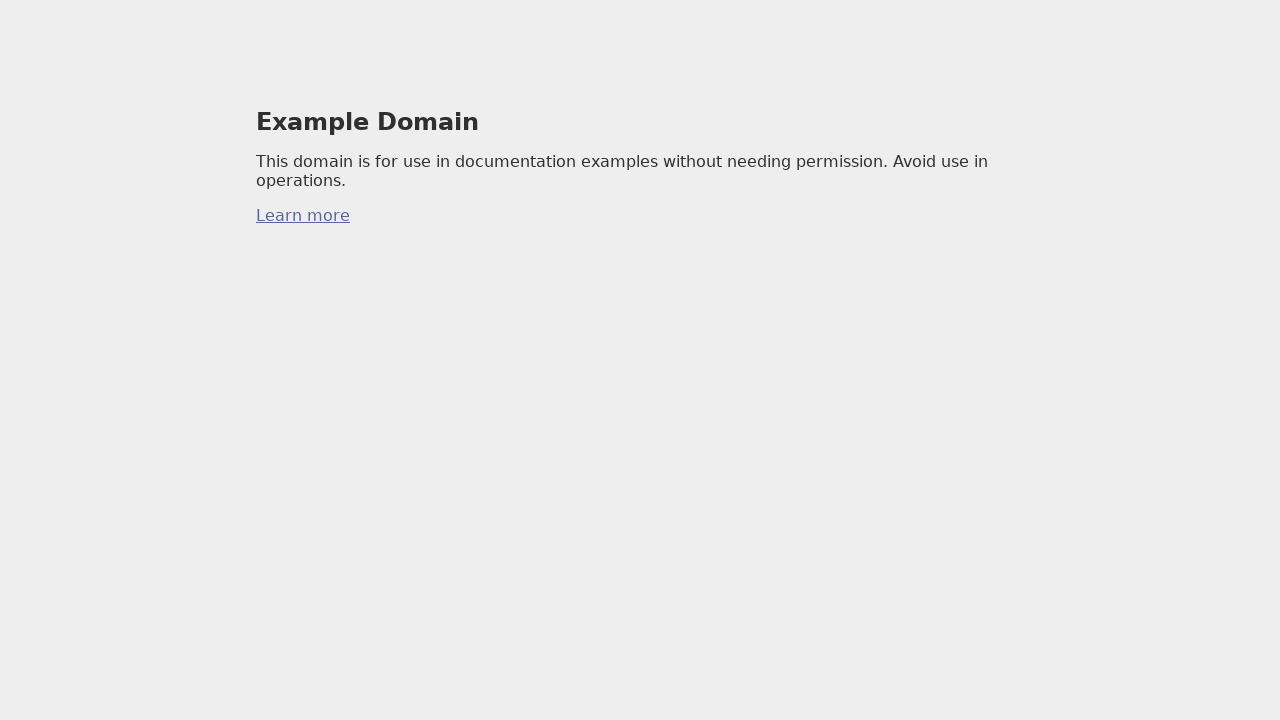

Set viewport size to 1920x1080
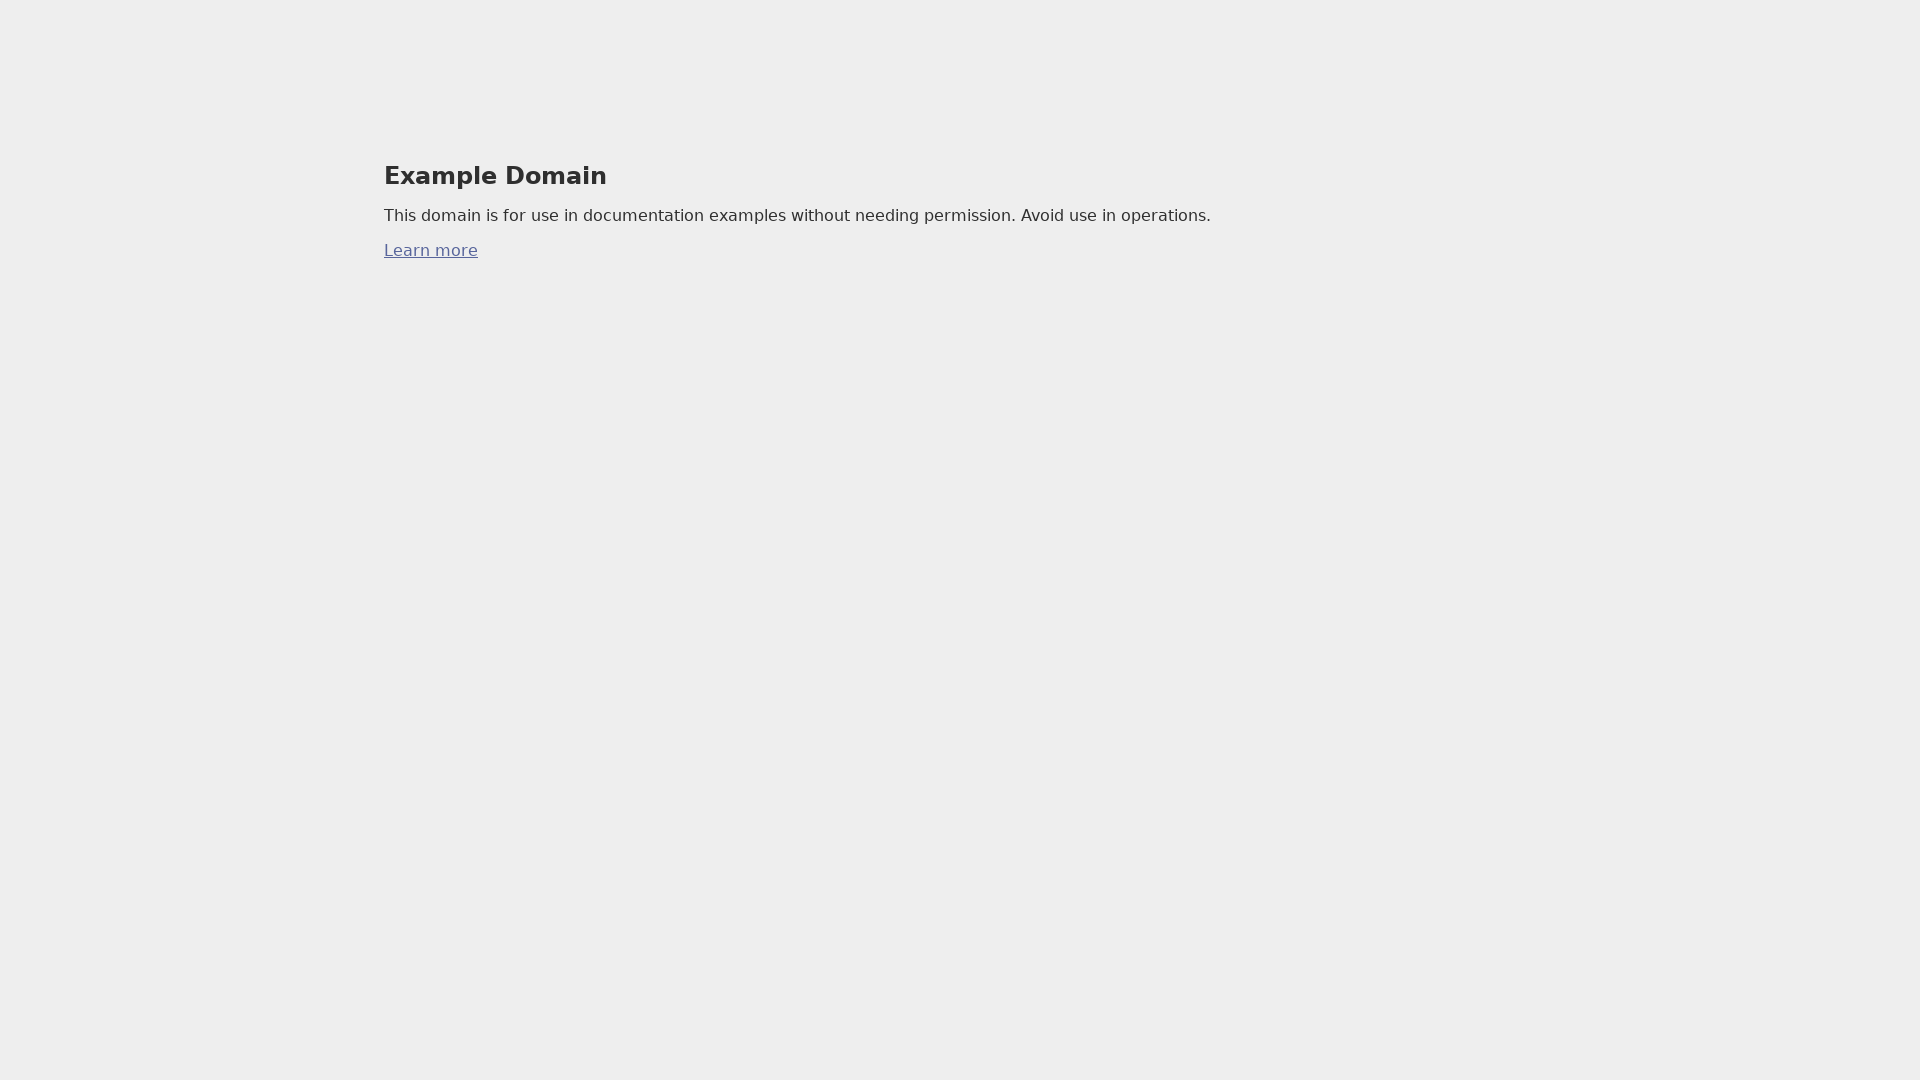

Page DOM content loaded
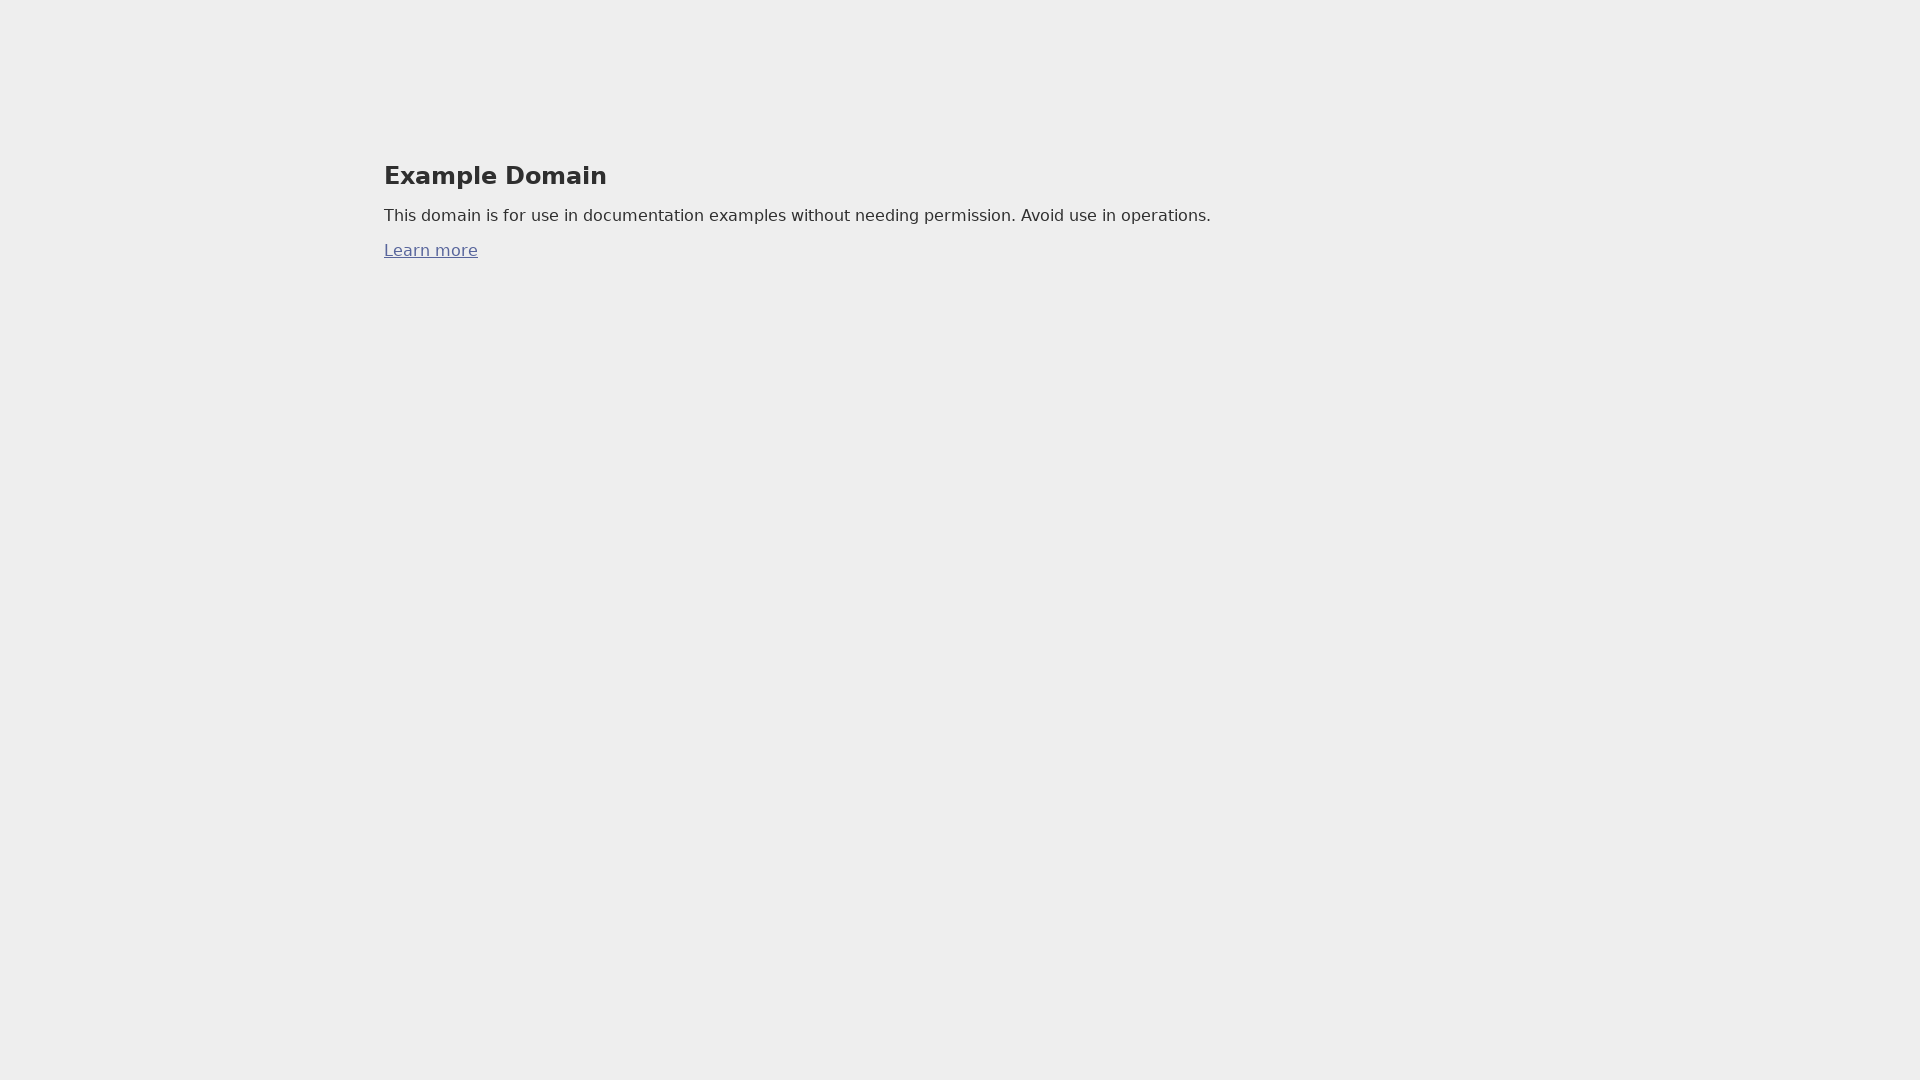

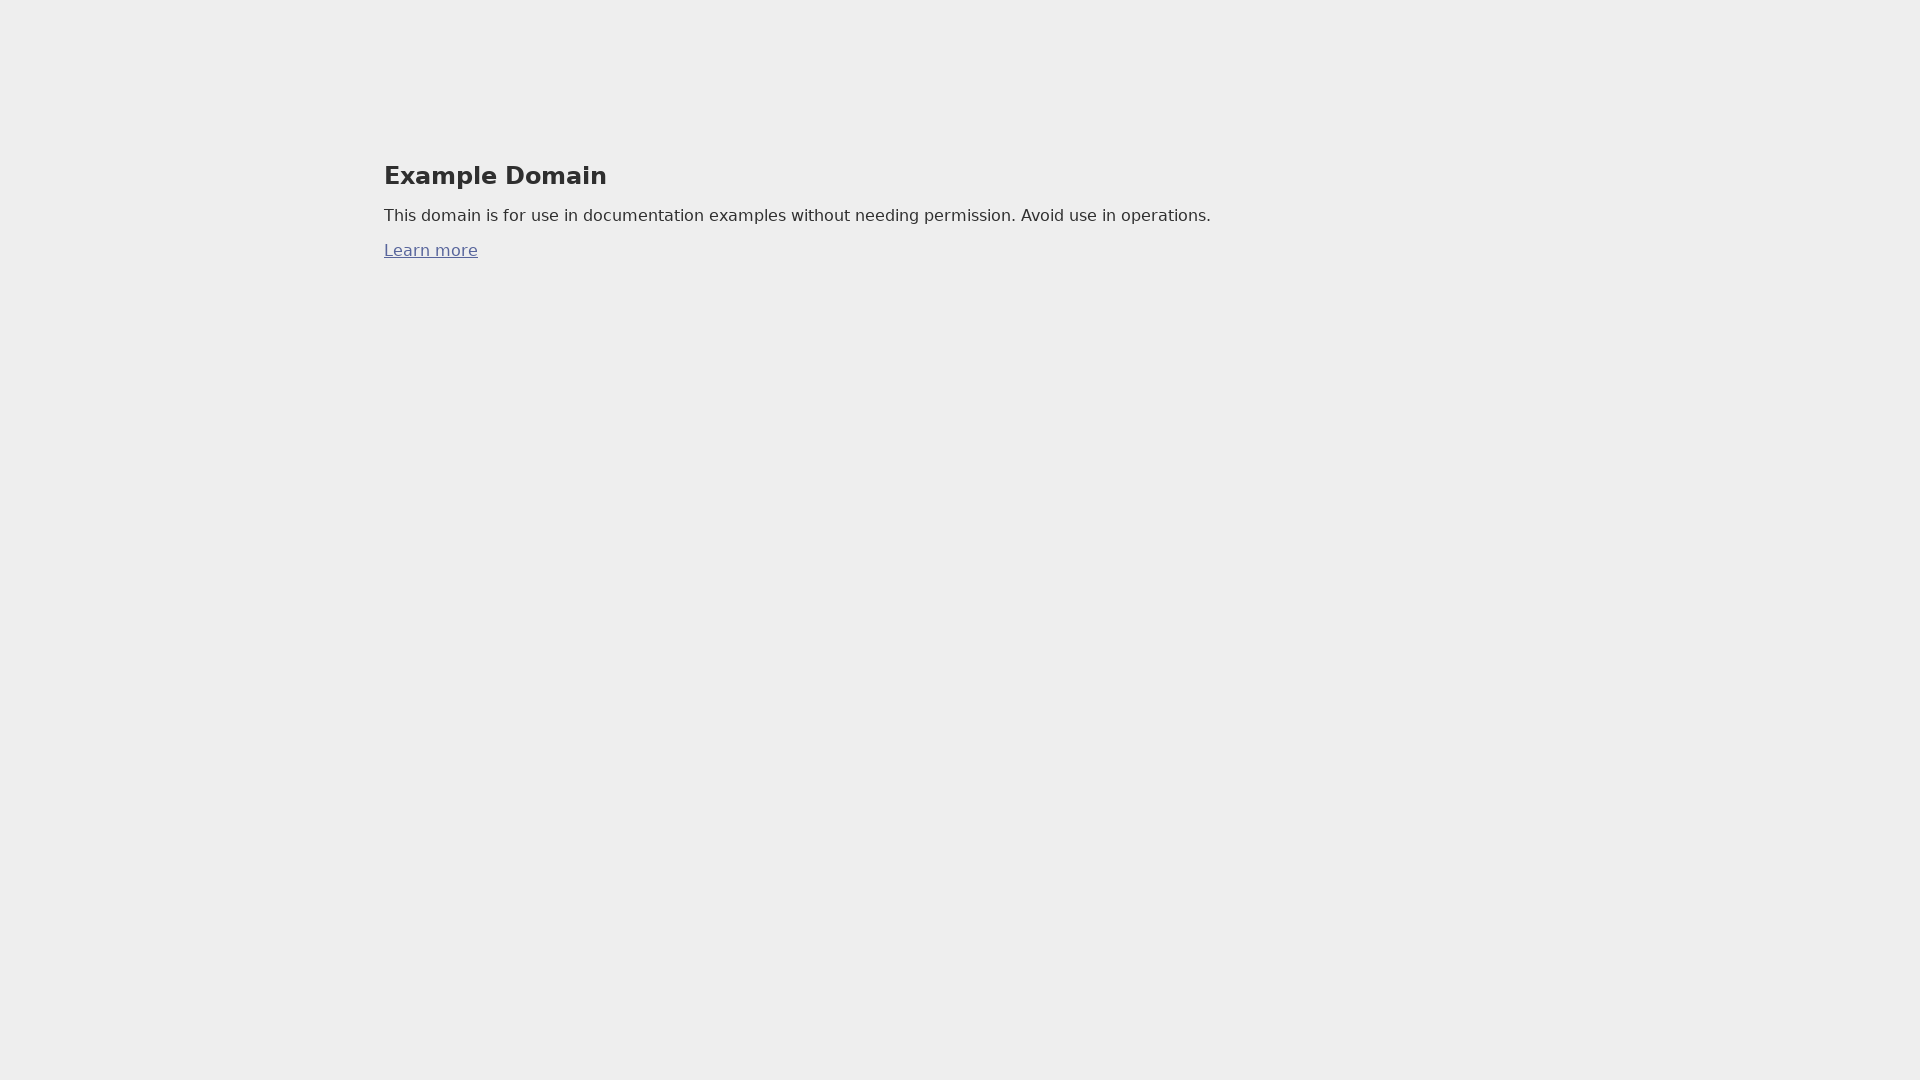